Tests working with nested frames and iframes by navigating into an iframe within the W3Schools Try It editor and extracting text from a nested iframe's h1 element

Starting URL: https://www.w3schools.com/html/tryit.asp?filename=tryhtml_iframe

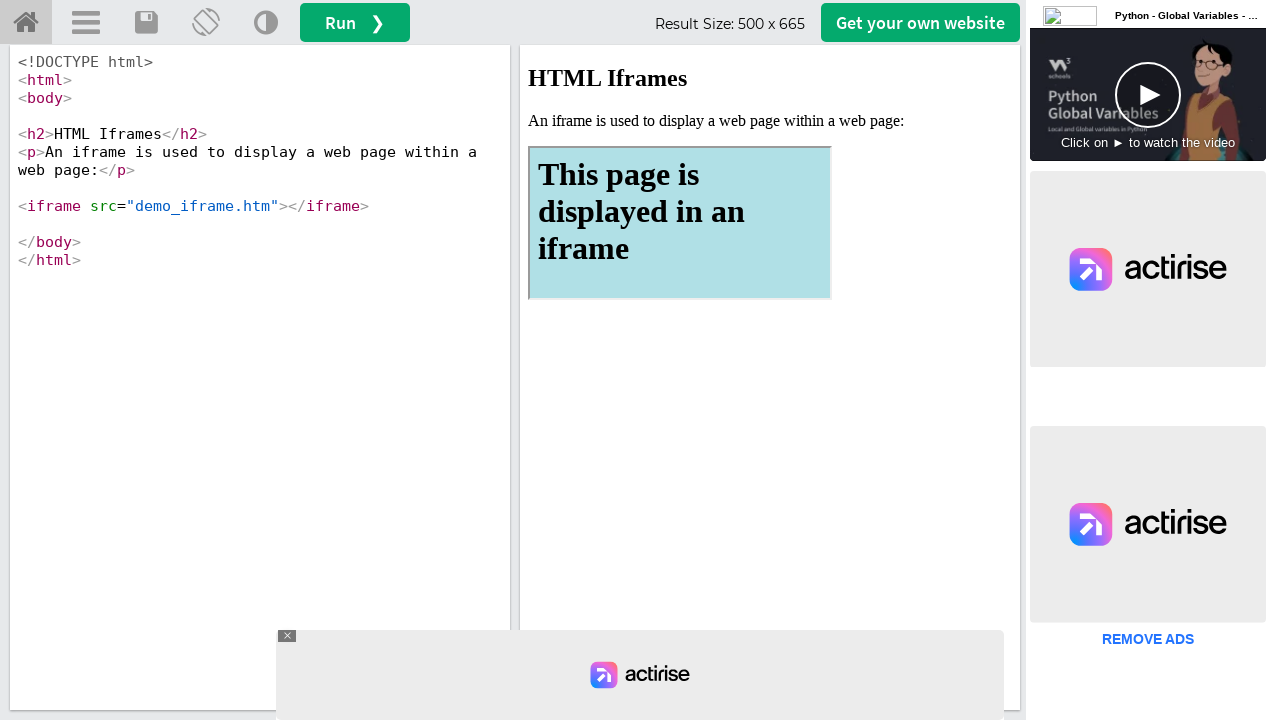

Navigated to W3Schools Try It editor with iframe example
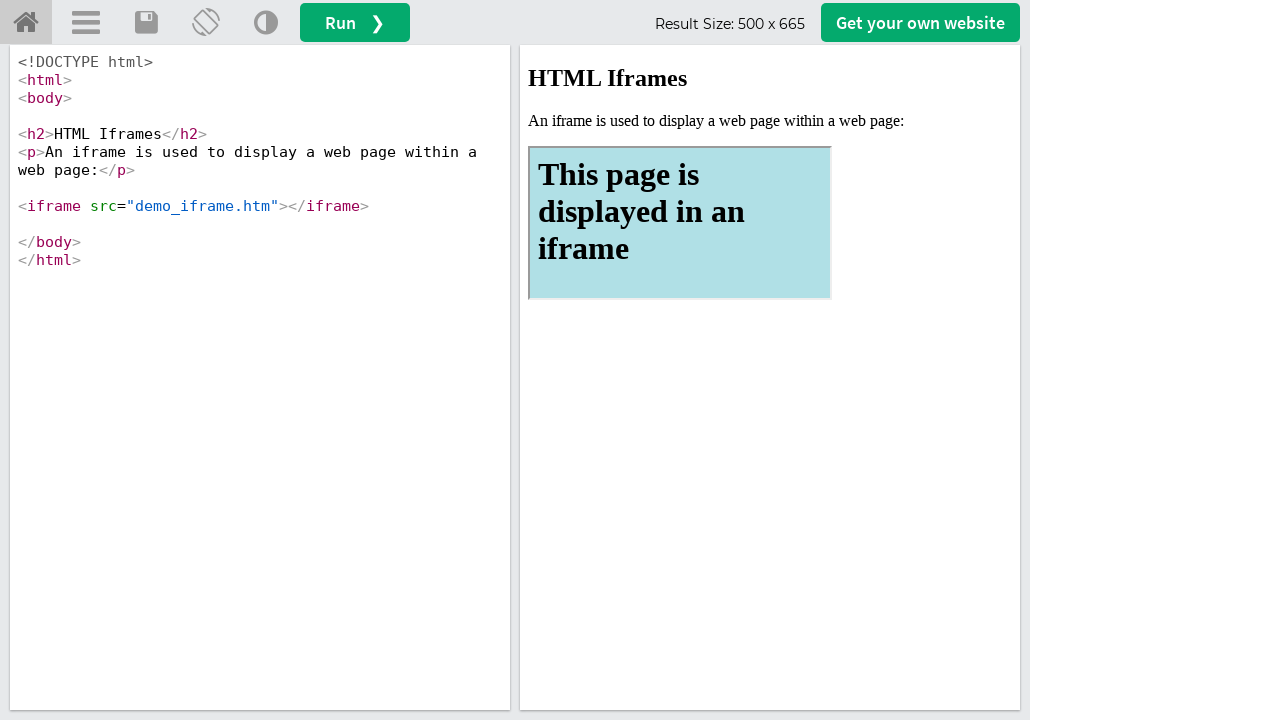

Located outer iframe with name 'iframeResult'
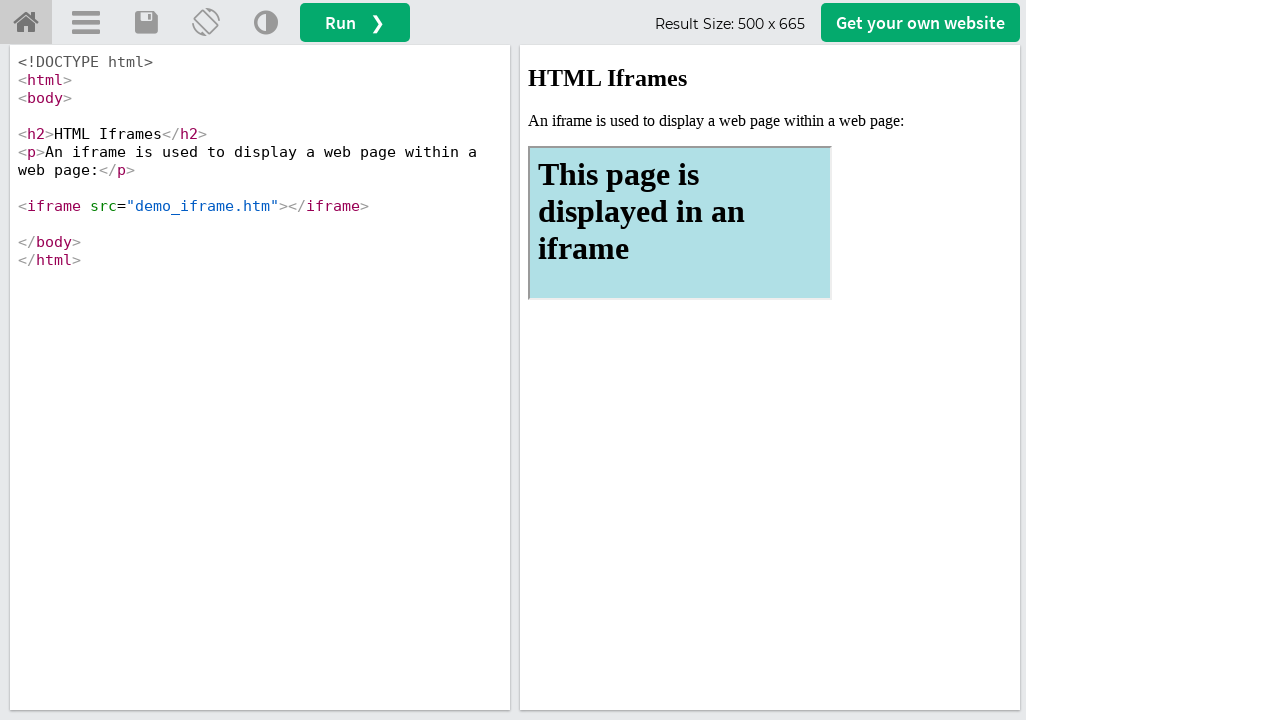

Located nested iframe within the result frame
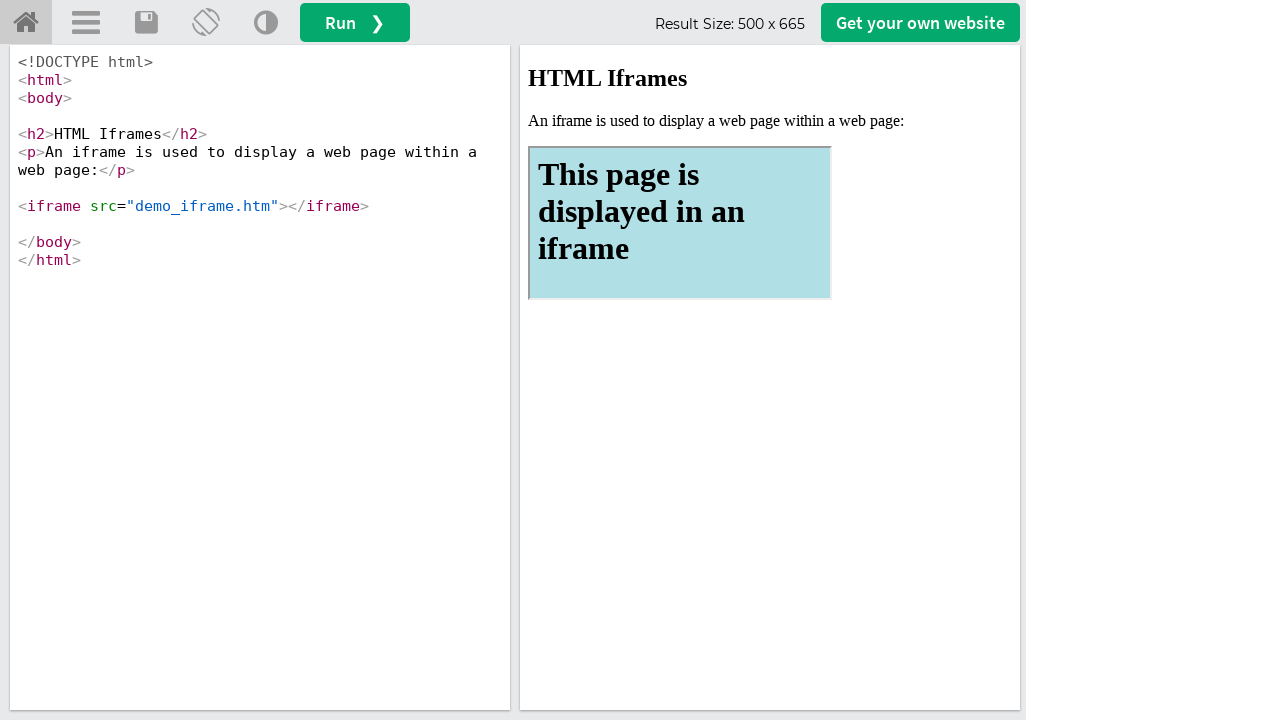

Waited for h1 element to be present in nested iframe
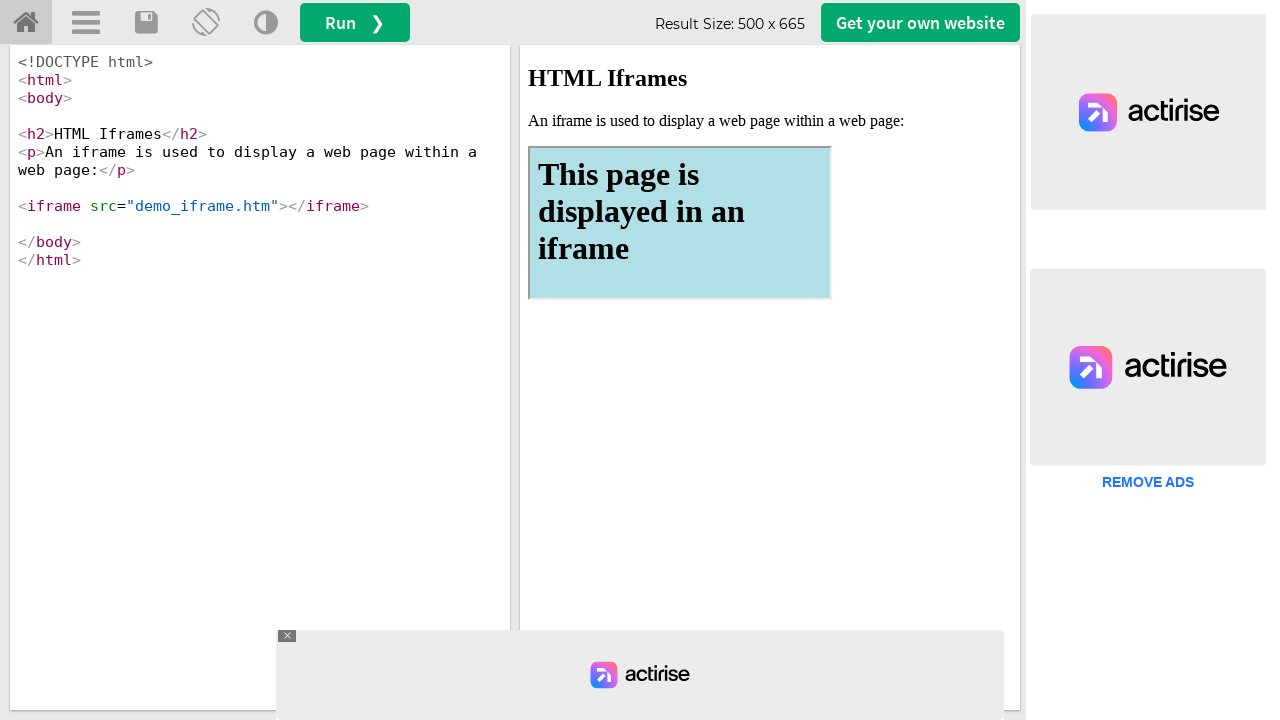

Extracted text content from h1 element: 'This page is displayed in an iframe'
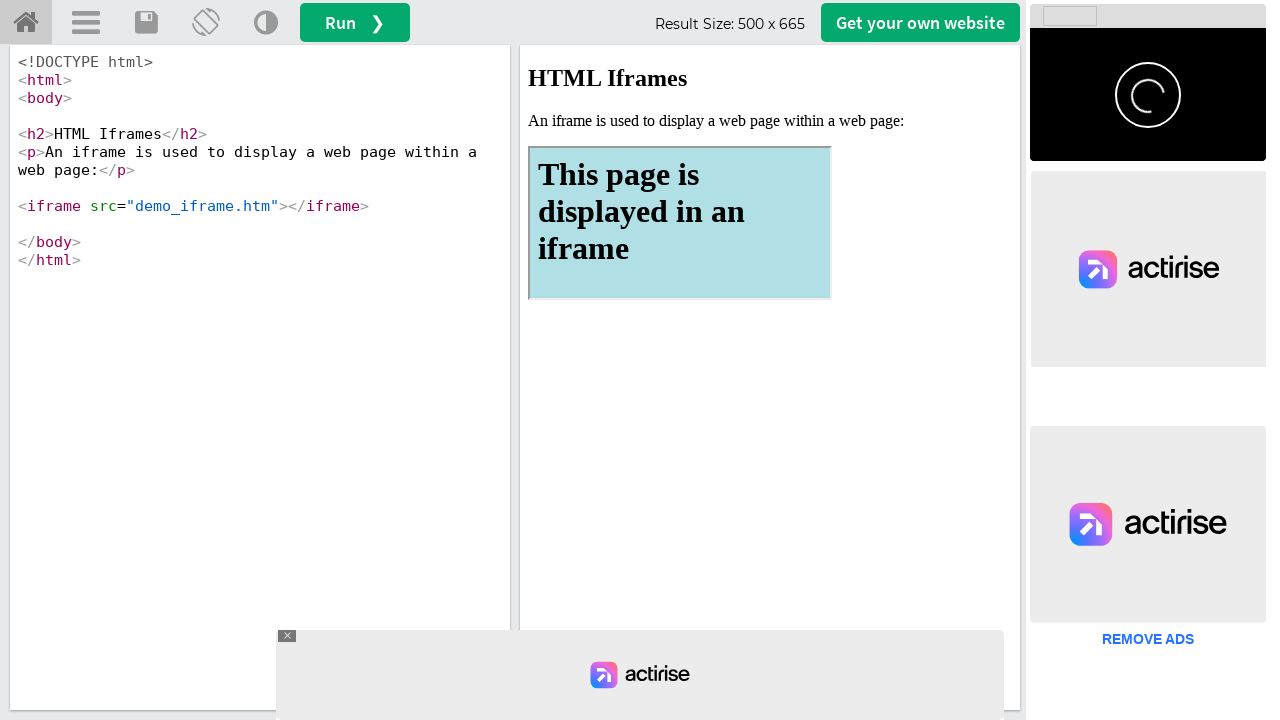

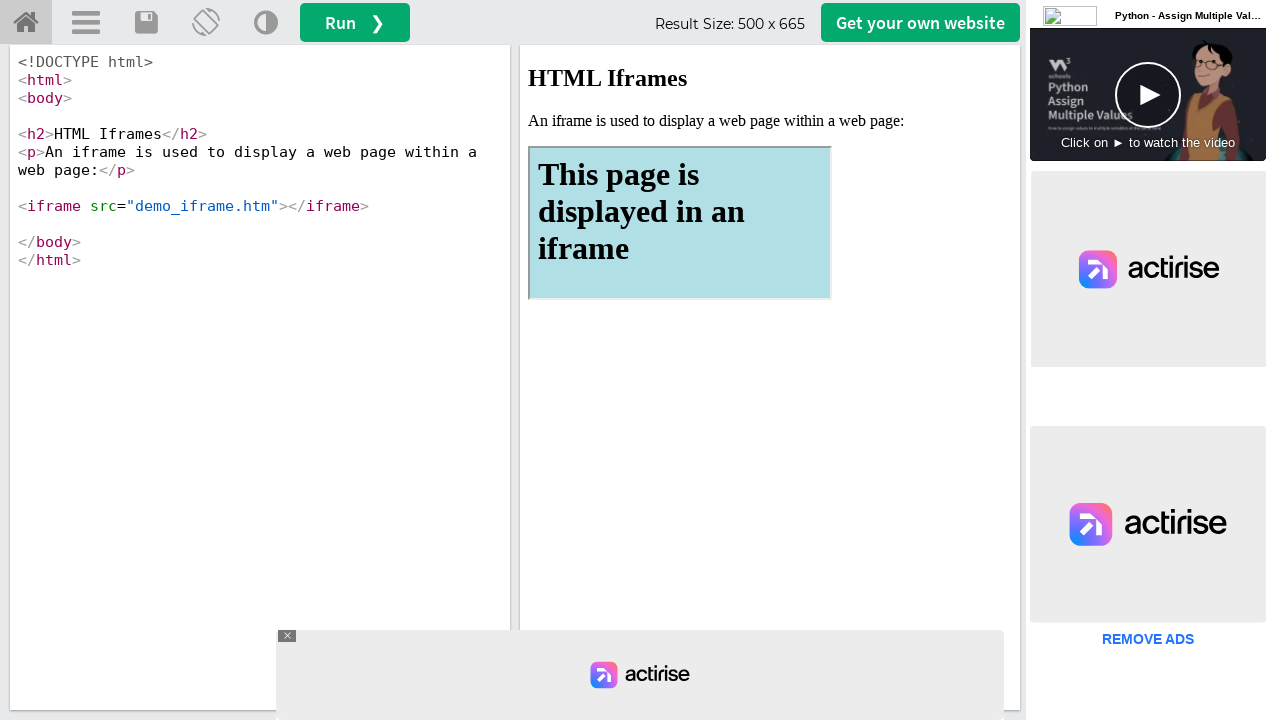